Tests that browser back button navigation works correctly with todo filters

Starting URL: https://demo.playwright.dev/todomvc

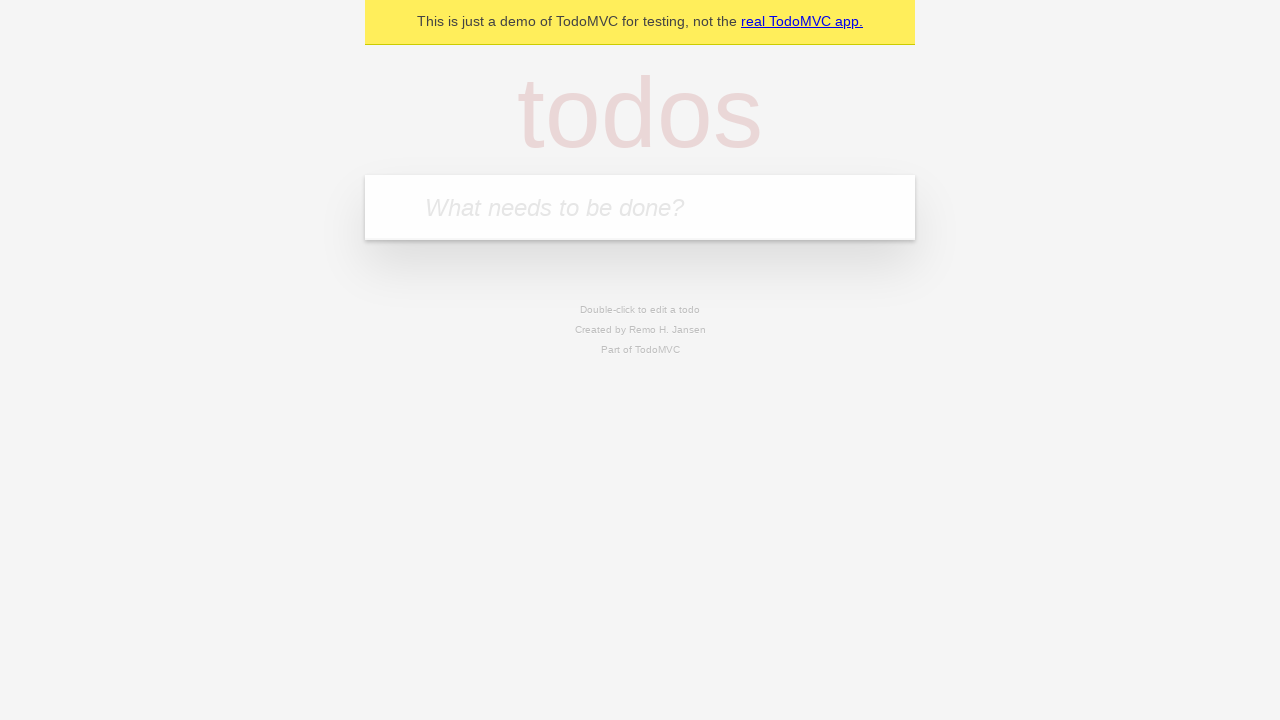

Filled todo input with 'buy some cheese' on internal:attr=[placeholder="What needs to be done?"i]
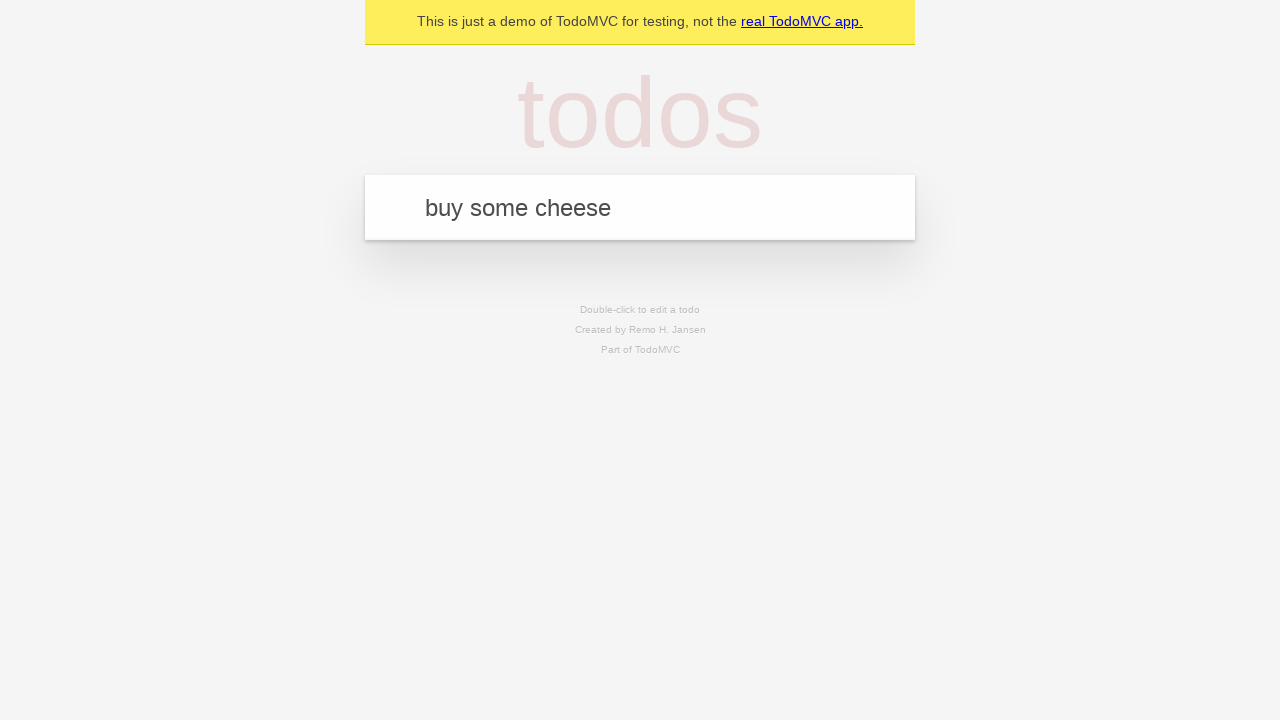

Pressed Enter to create first todo on internal:attr=[placeholder="What needs to be done?"i]
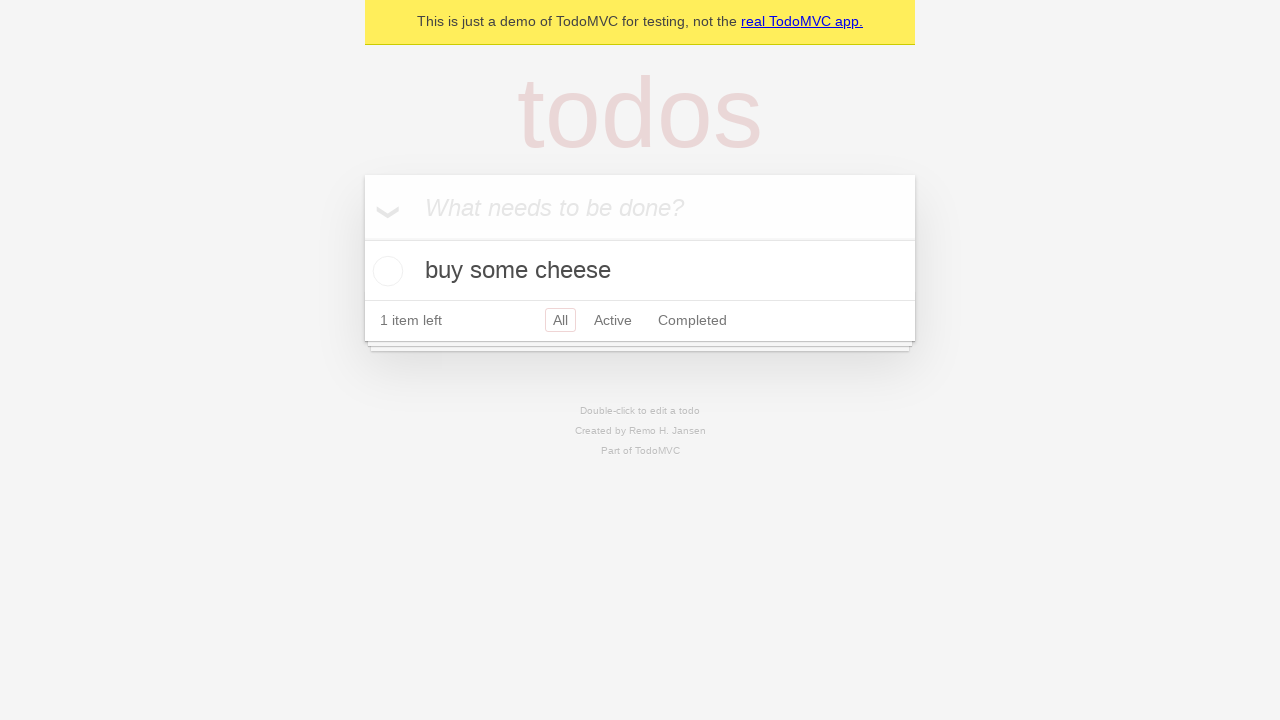

Filled todo input with 'feed the cat' on internal:attr=[placeholder="What needs to be done?"i]
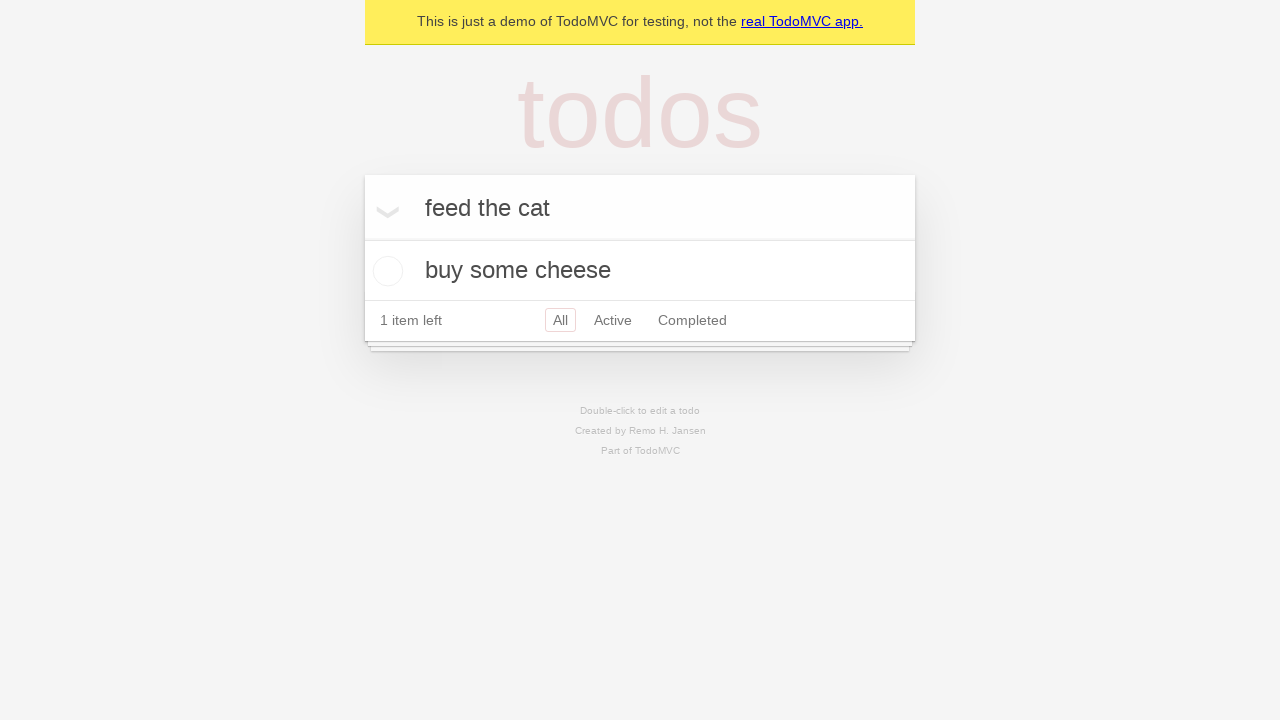

Pressed Enter to create second todo on internal:attr=[placeholder="What needs to be done?"i]
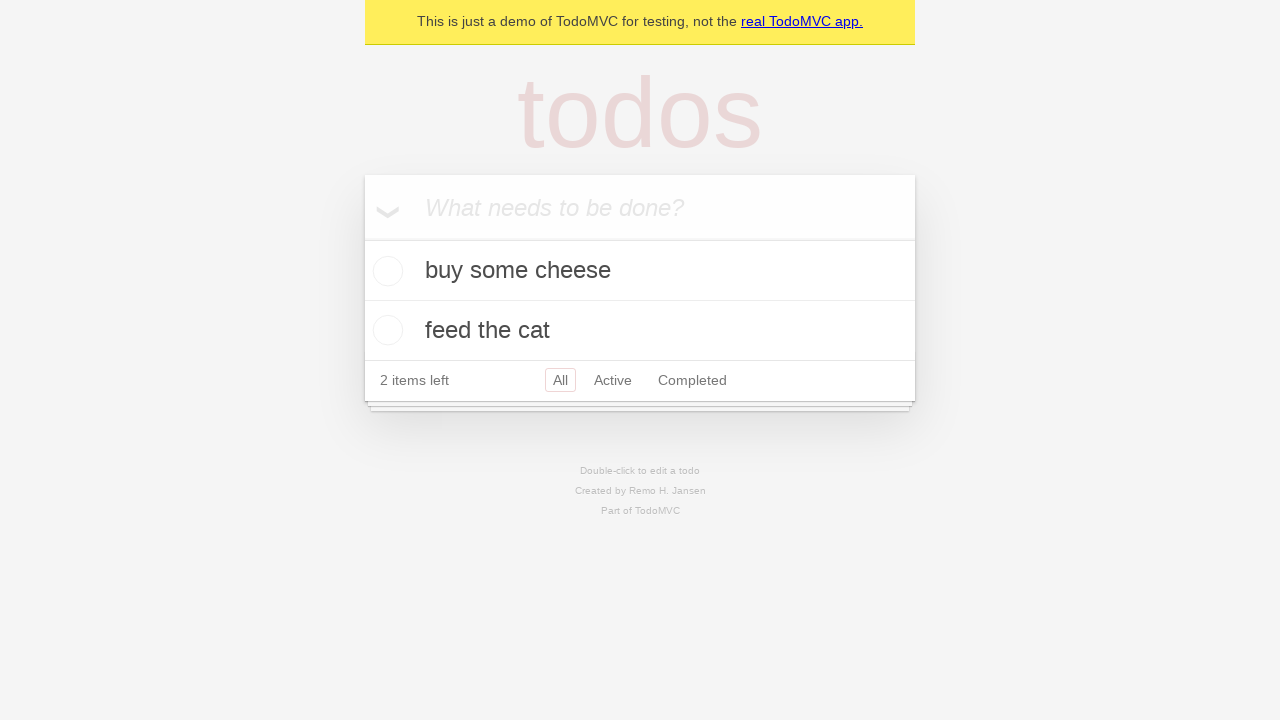

Filled todo input with 'book a doctors appointment' on internal:attr=[placeholder="What needs to be done?"i]
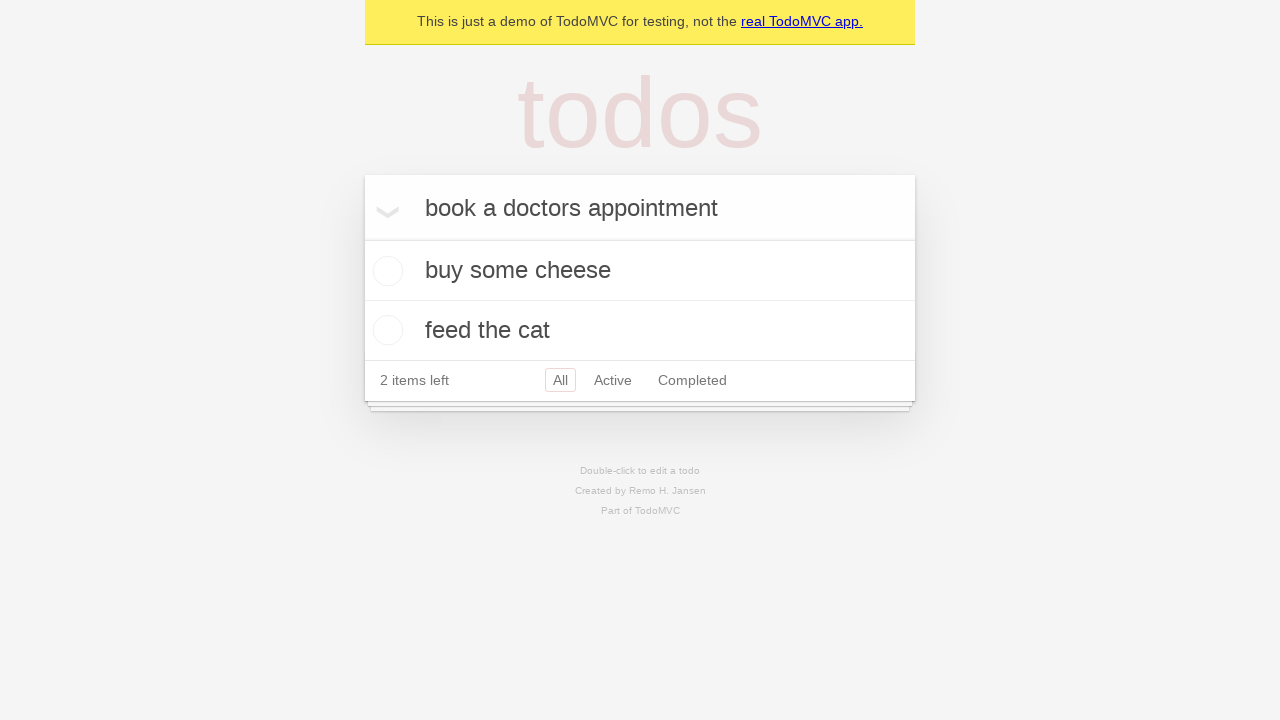

Pressed Enter to create third todo on internal:attr=[placeholder="What needs to be done?"i]
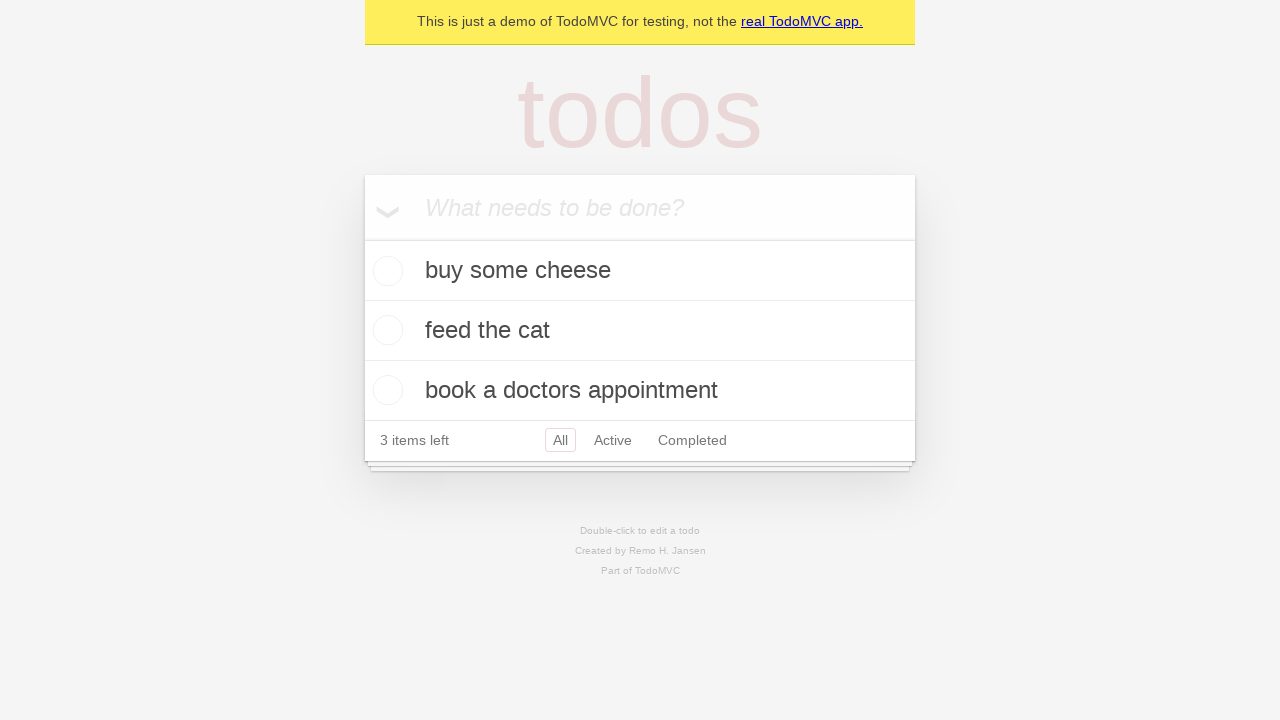

Checked the second todo item at (385, 330) on [data-testid='todo-item'] >> nth=1 >> internal:role=checkbox
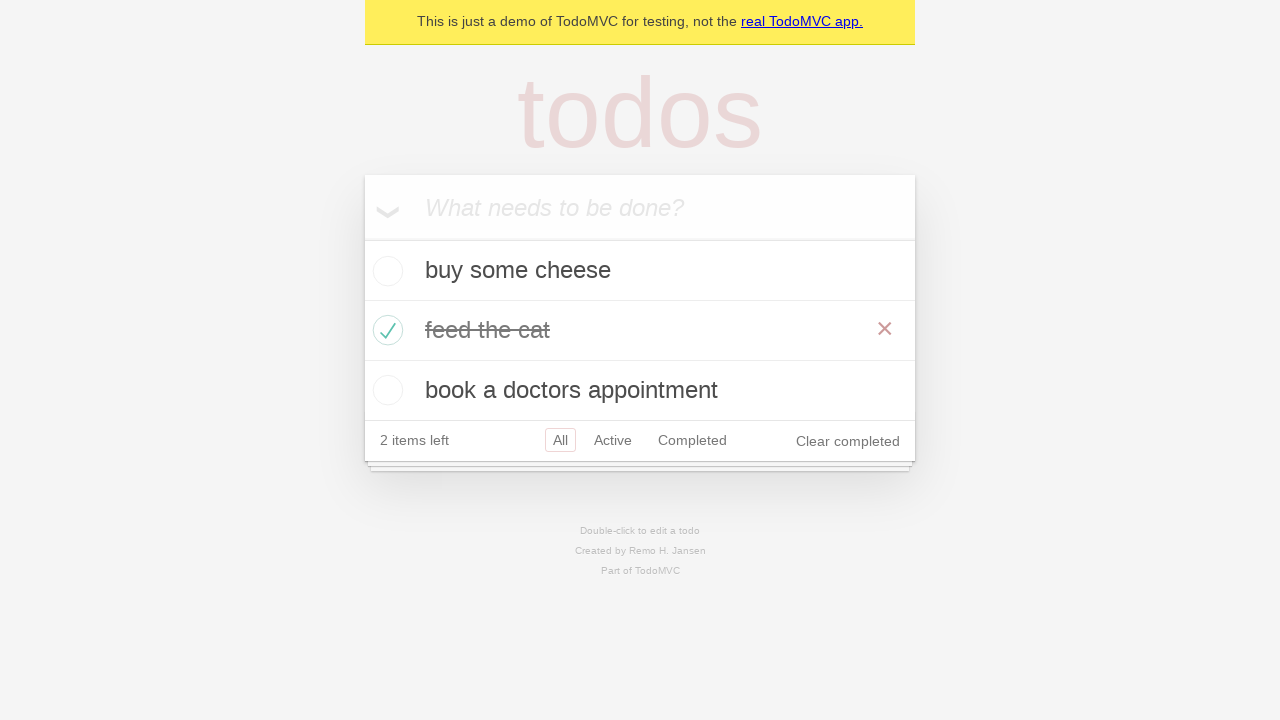

Clicked 'All' filter to show all todos at (560, 440) on internal:role=link[name="All"i]
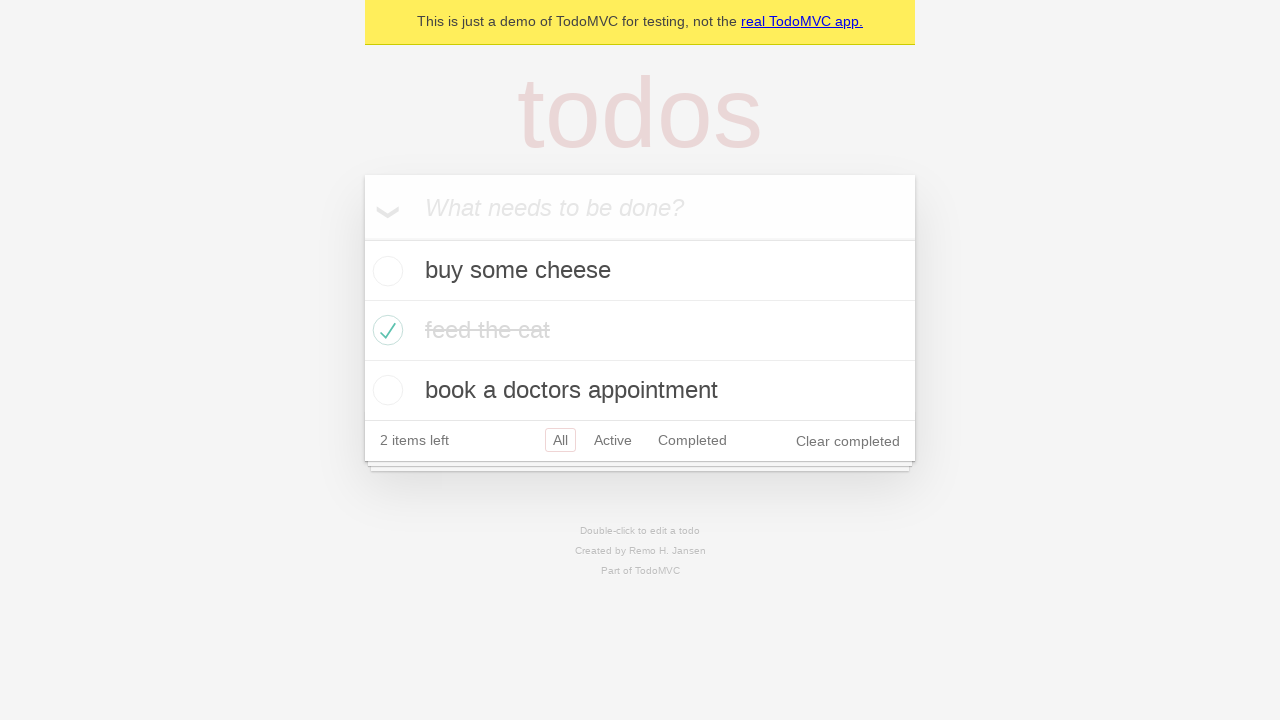

Clicked 'Active' filter to show only active todos at (613, 440) on internal:role=link[name="Active"i]
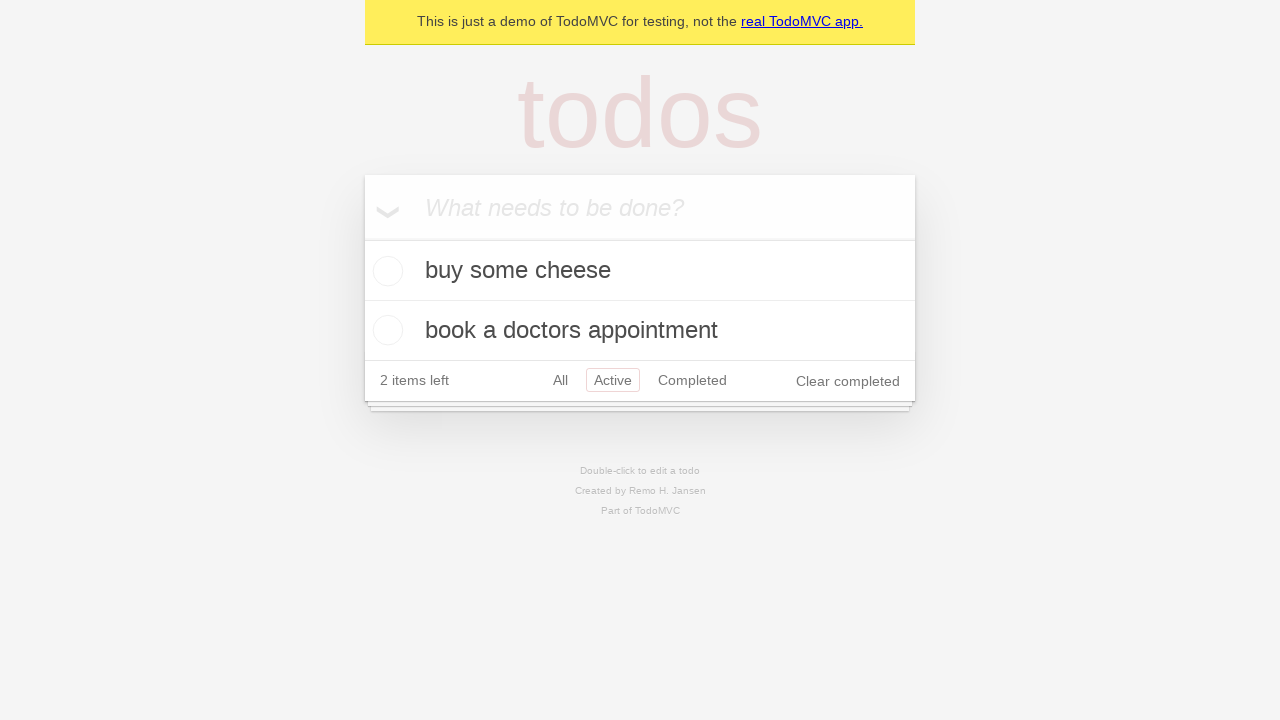

Clicked 'Completed' filter to show only completed todos at (692, 380) on internal:role=link[name="Completed"i]
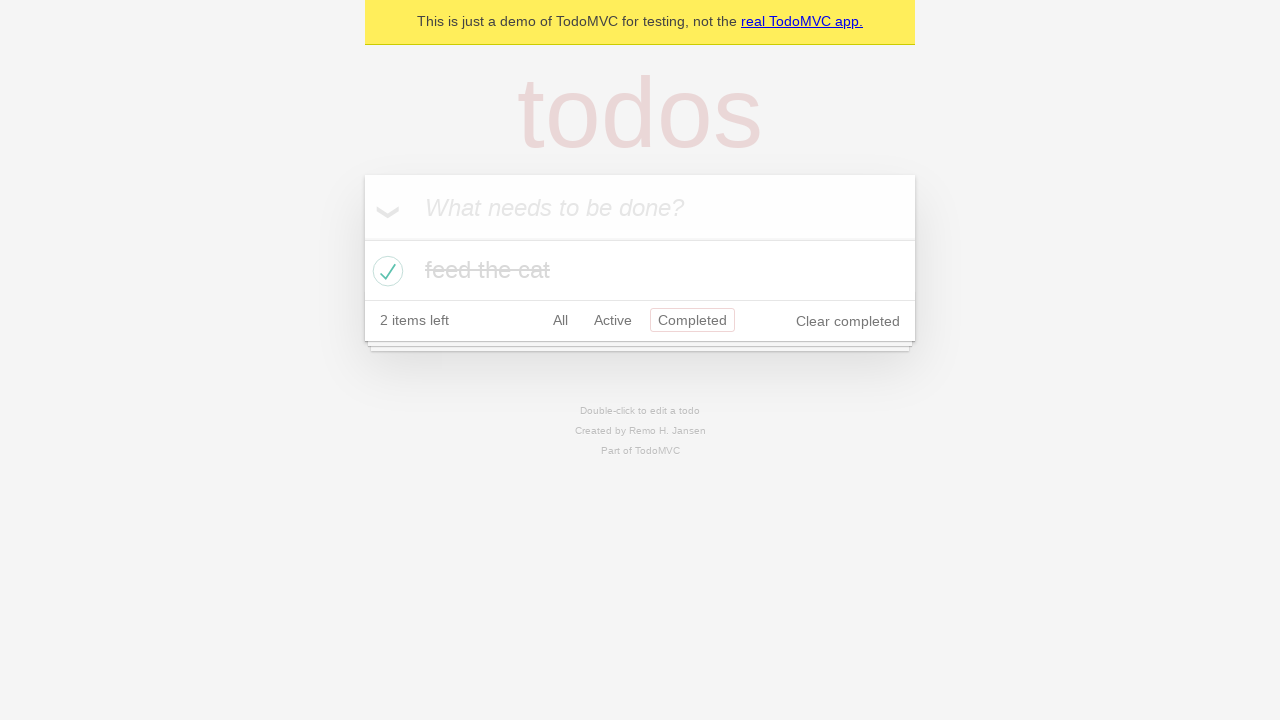

Navigated back to 'Active' filter using browser back button
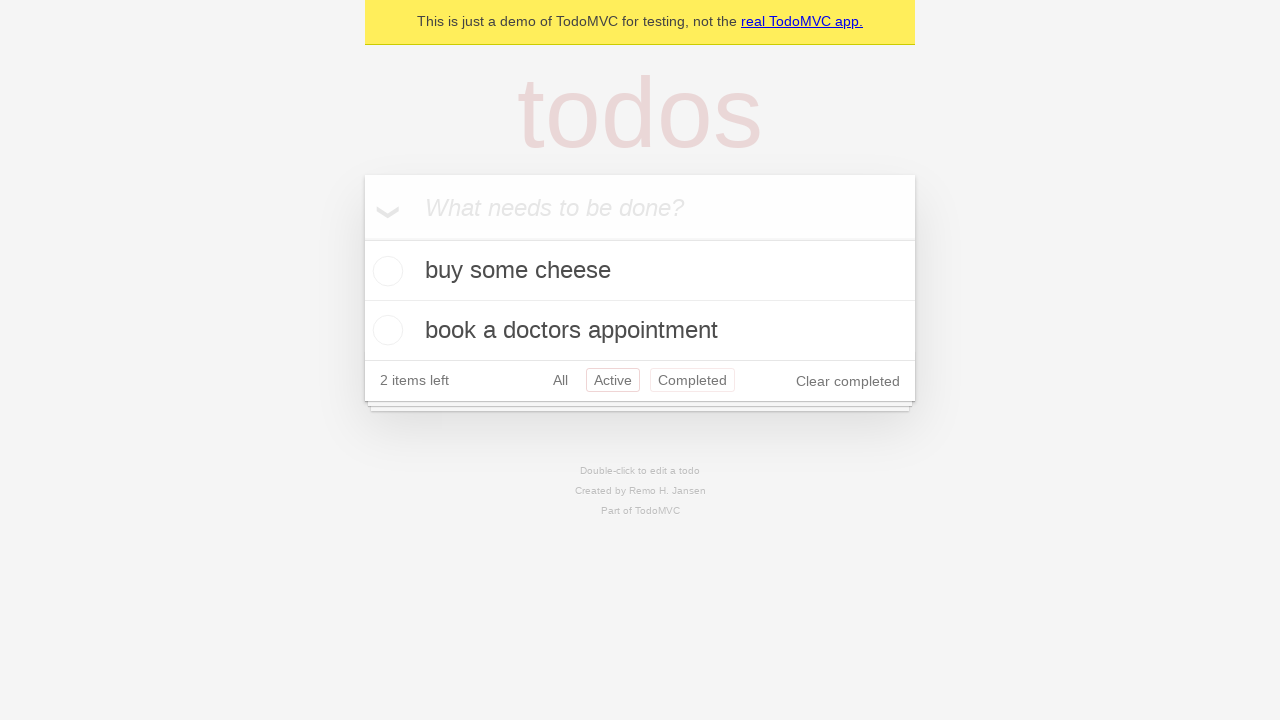

Navigated back to 'All' filter using browser back button
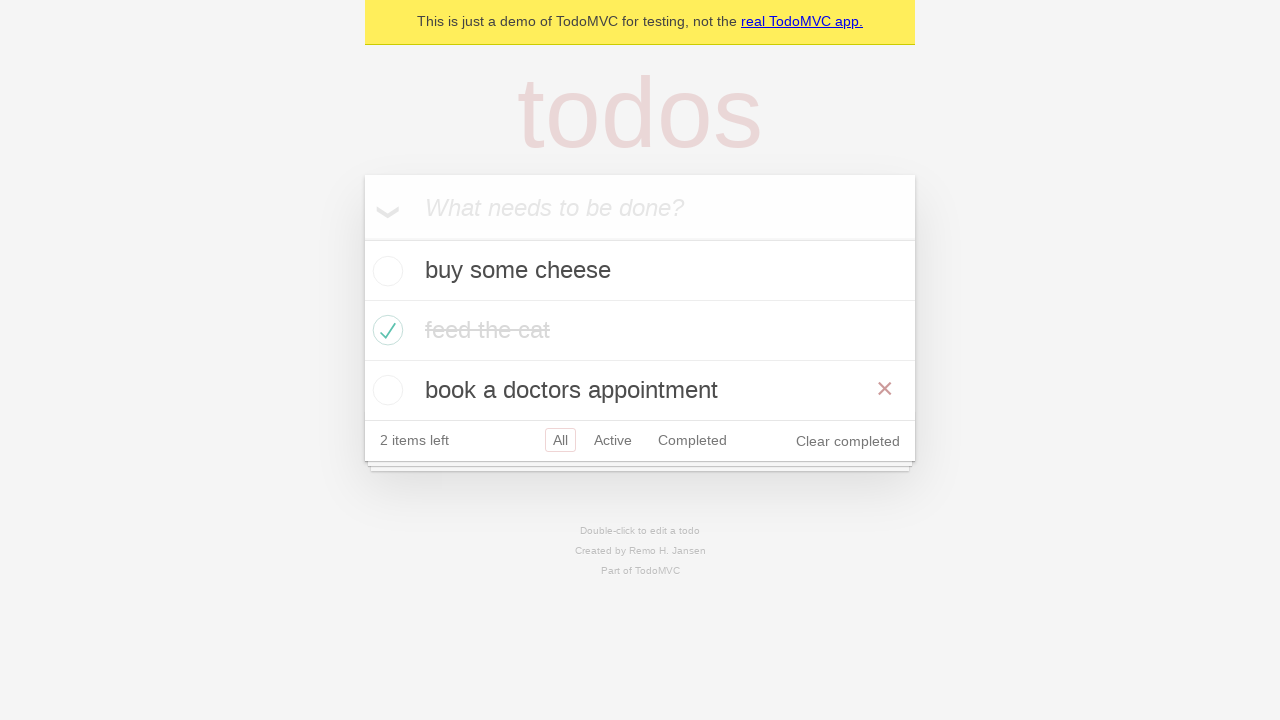

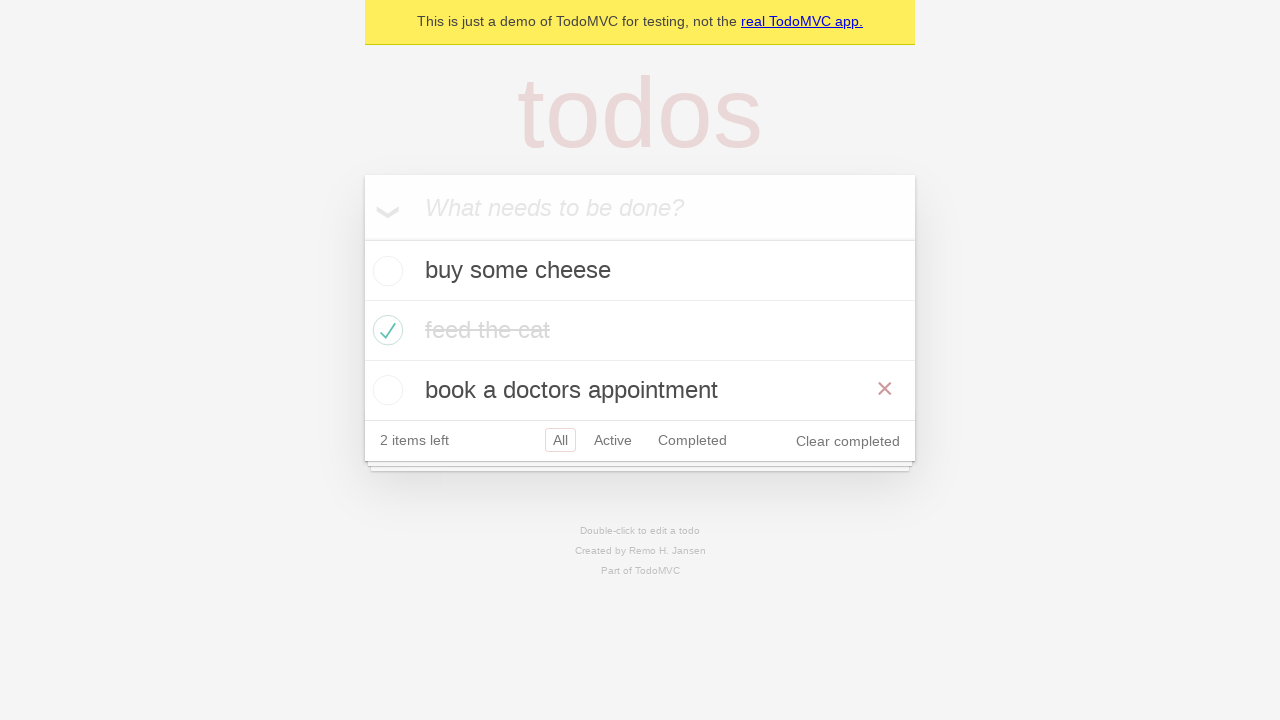